Tests drag and drop functionality on jQuery UI demo page by dragging an element onto a droppable target within an iframe

Starting URL: https://jqueryui.com/droppable

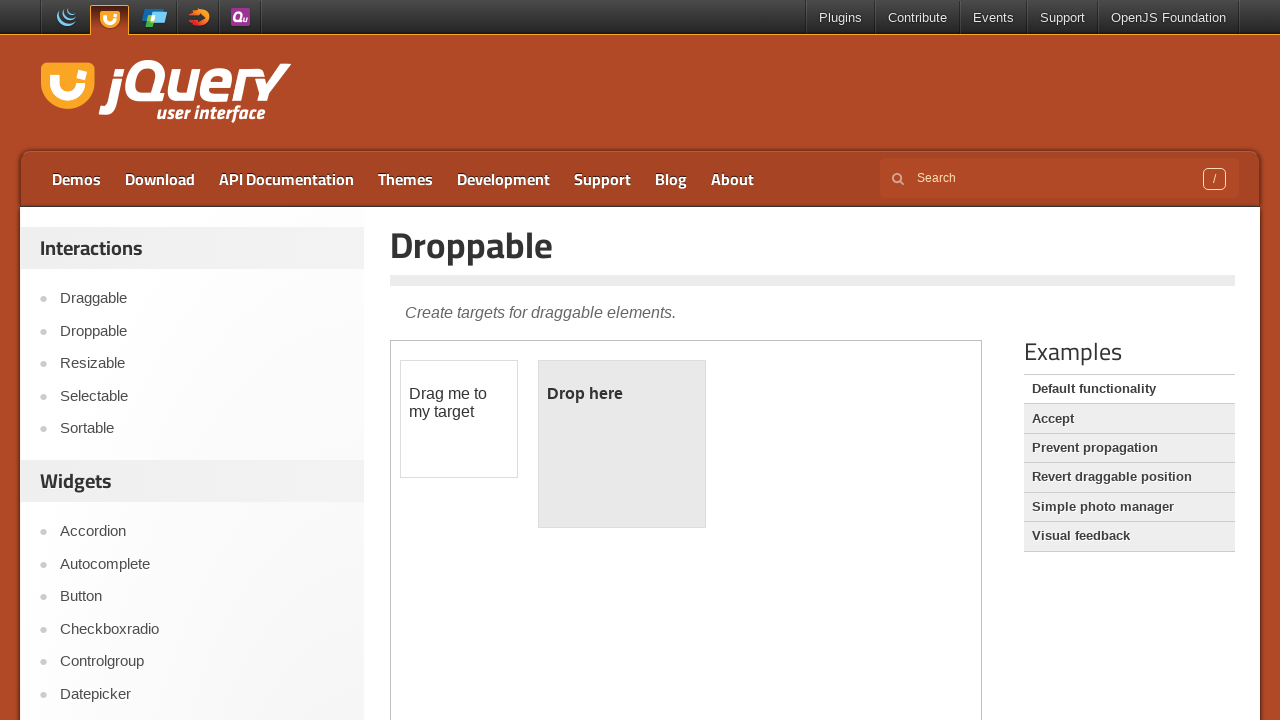

Located the iframe containing the drag and drop demo
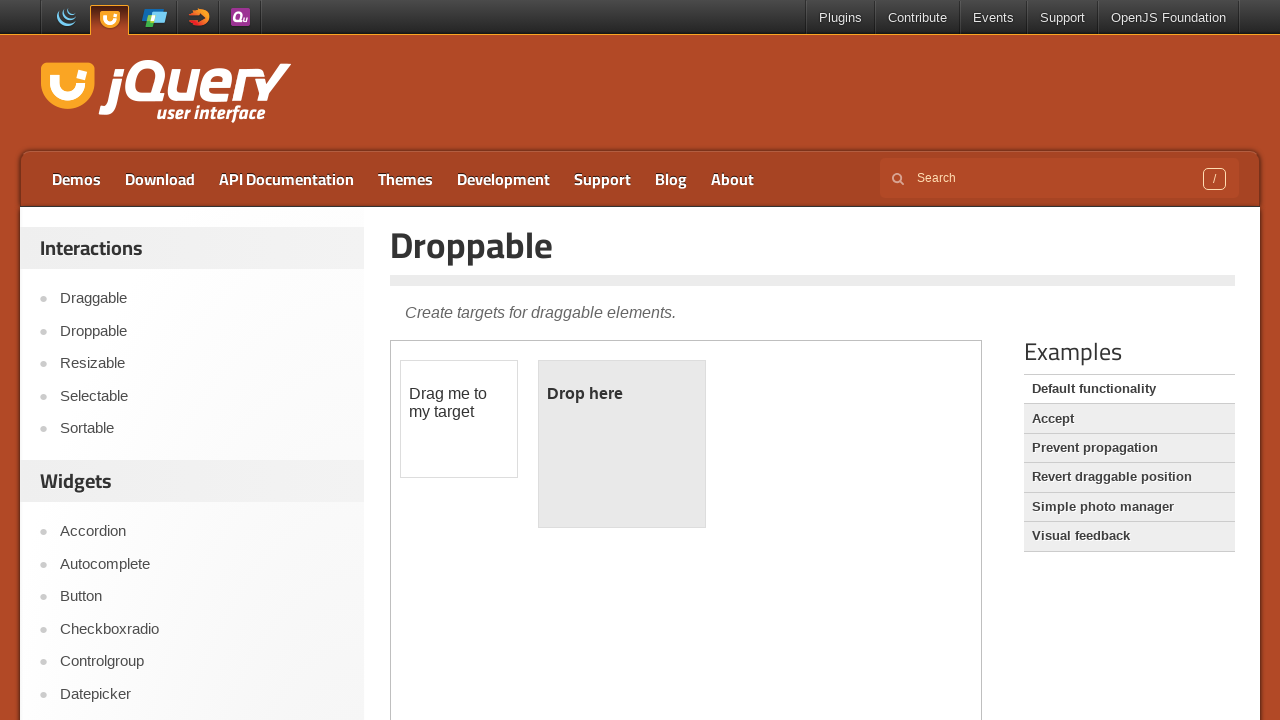

Located the draggable source element
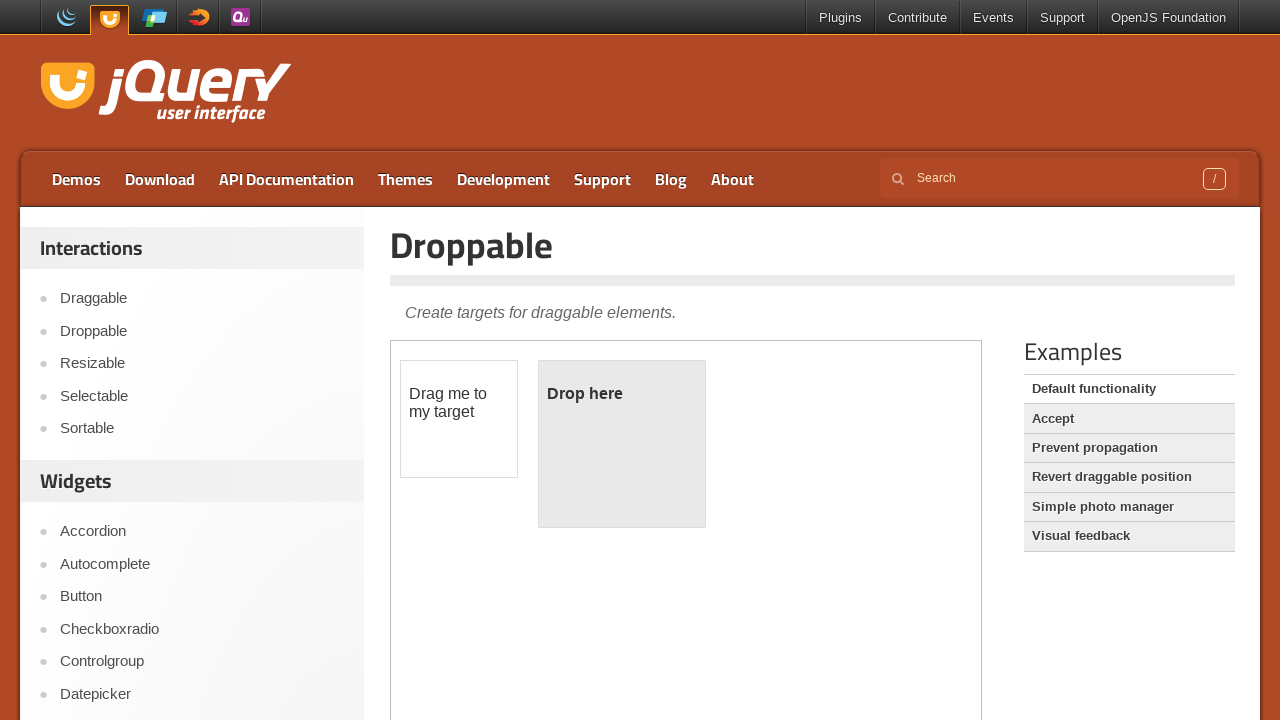

Located the droppable target element
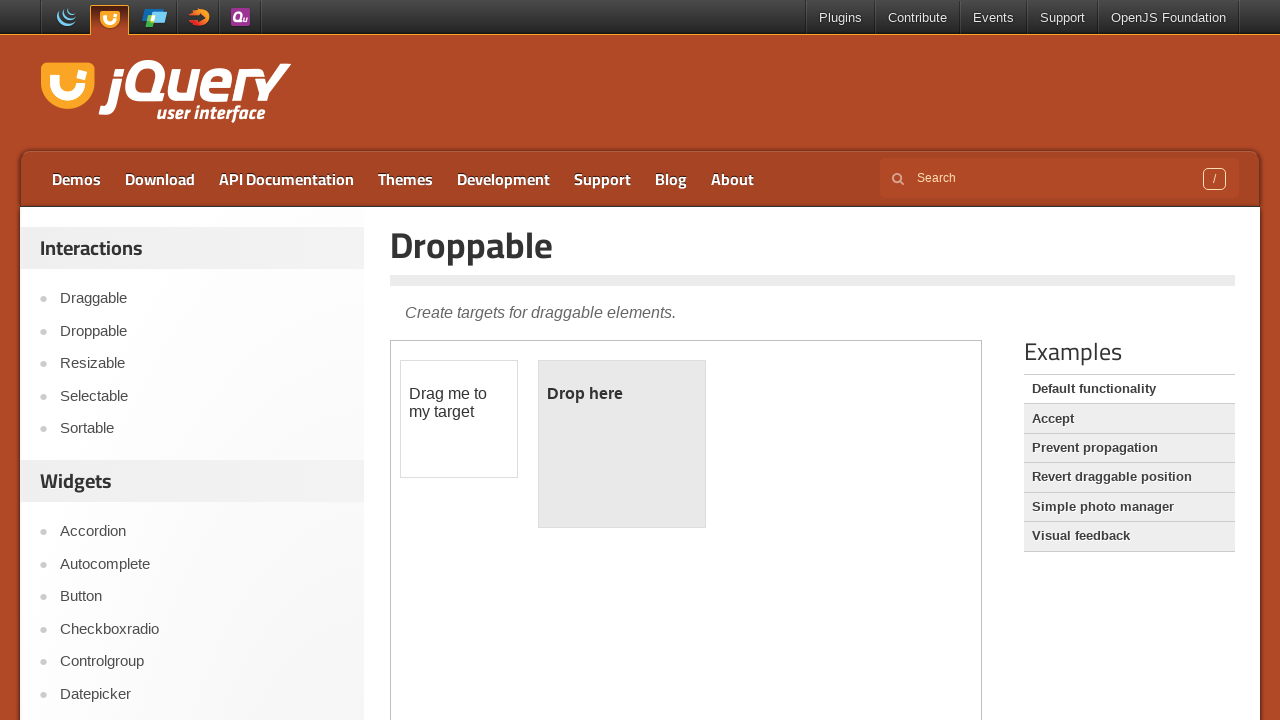

Dragged the source element onto the droppable target at (622, 444)
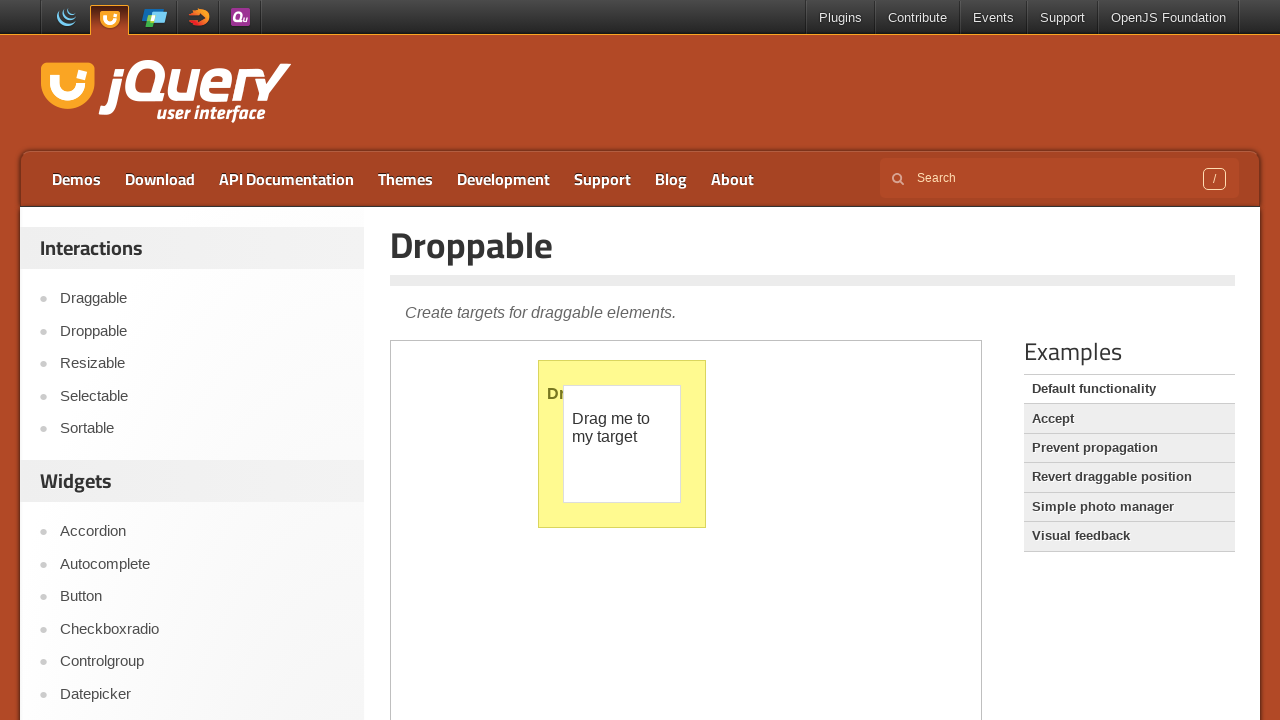

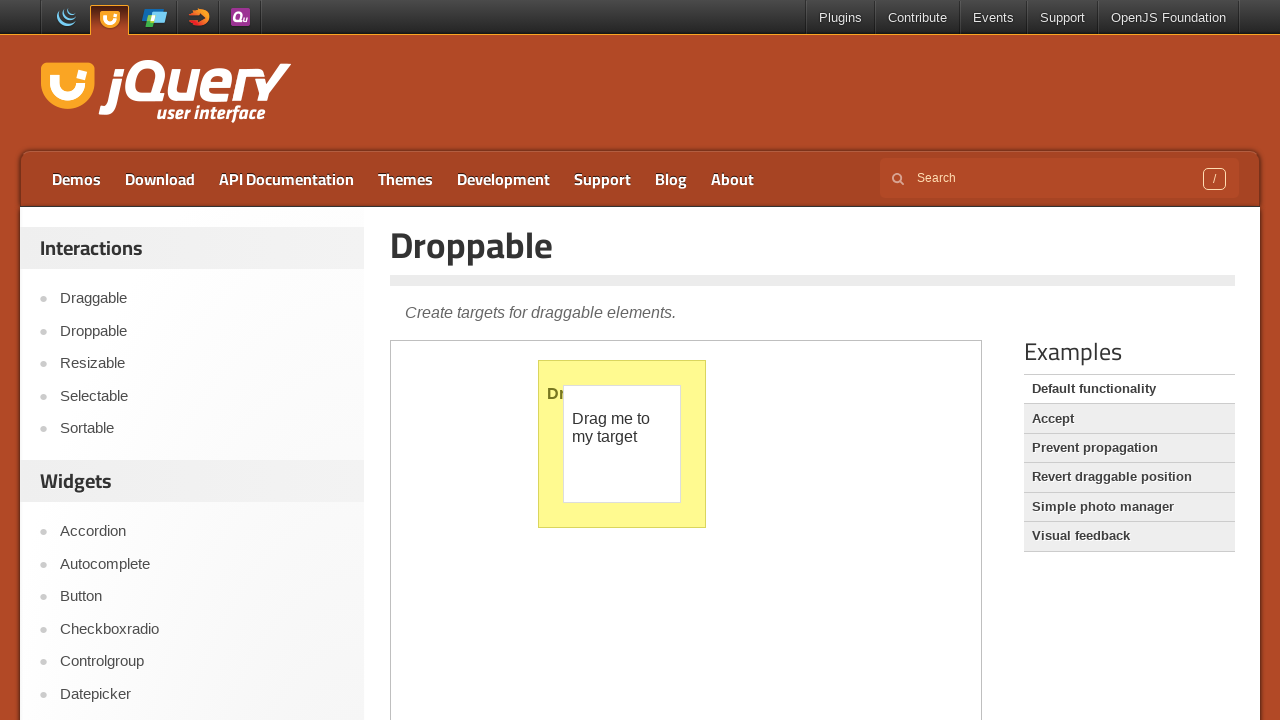